Waits for price to reach $100, books the item, solves a math problem and submits the answer

Starting URL: http://suninjuly.github.io/explicit_wait2.html

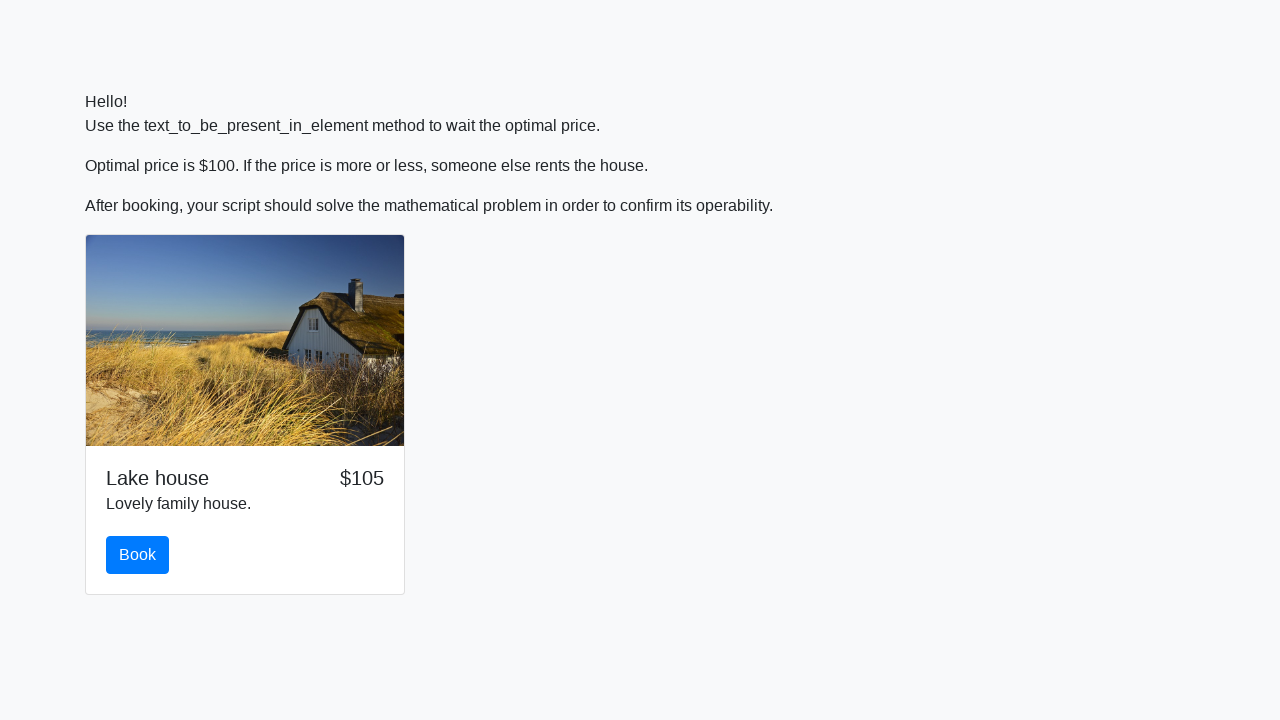

Waited for price to reach $100
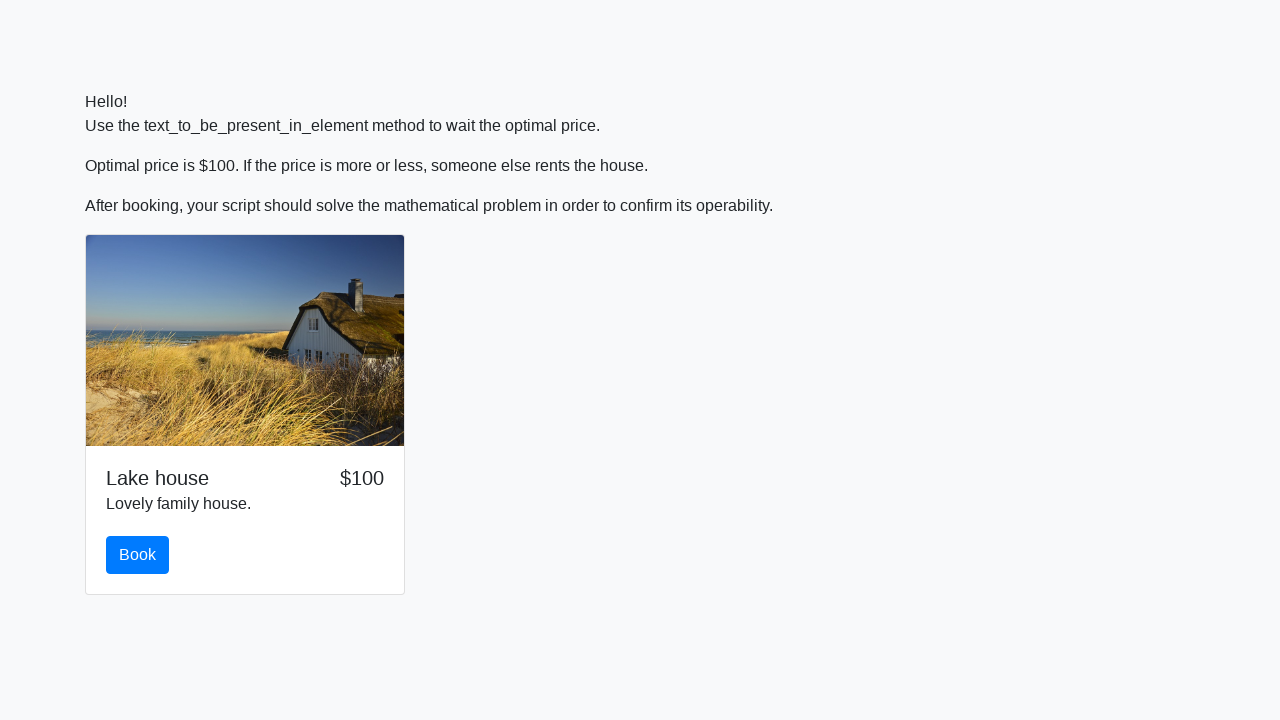

Clicked book button at (138, 555) on #book
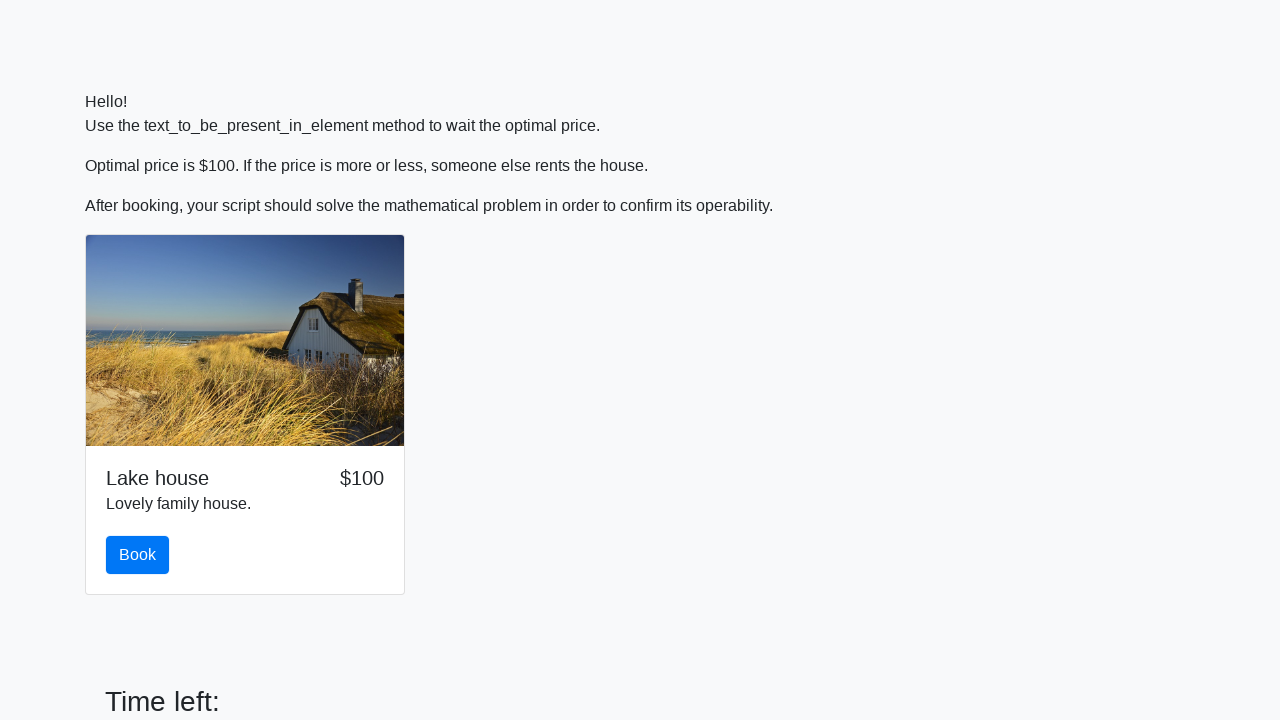

Retrieved input value: 753
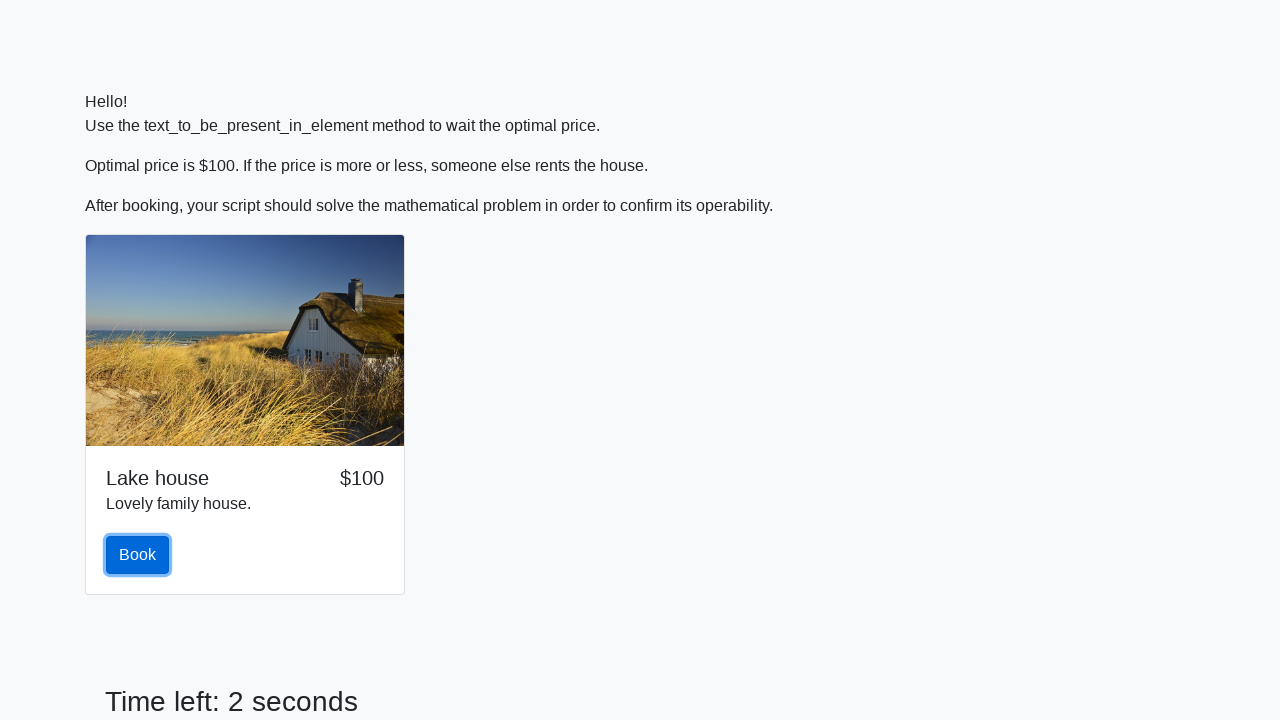

Calculated and filled answer: 2.300672794581122 on #answer
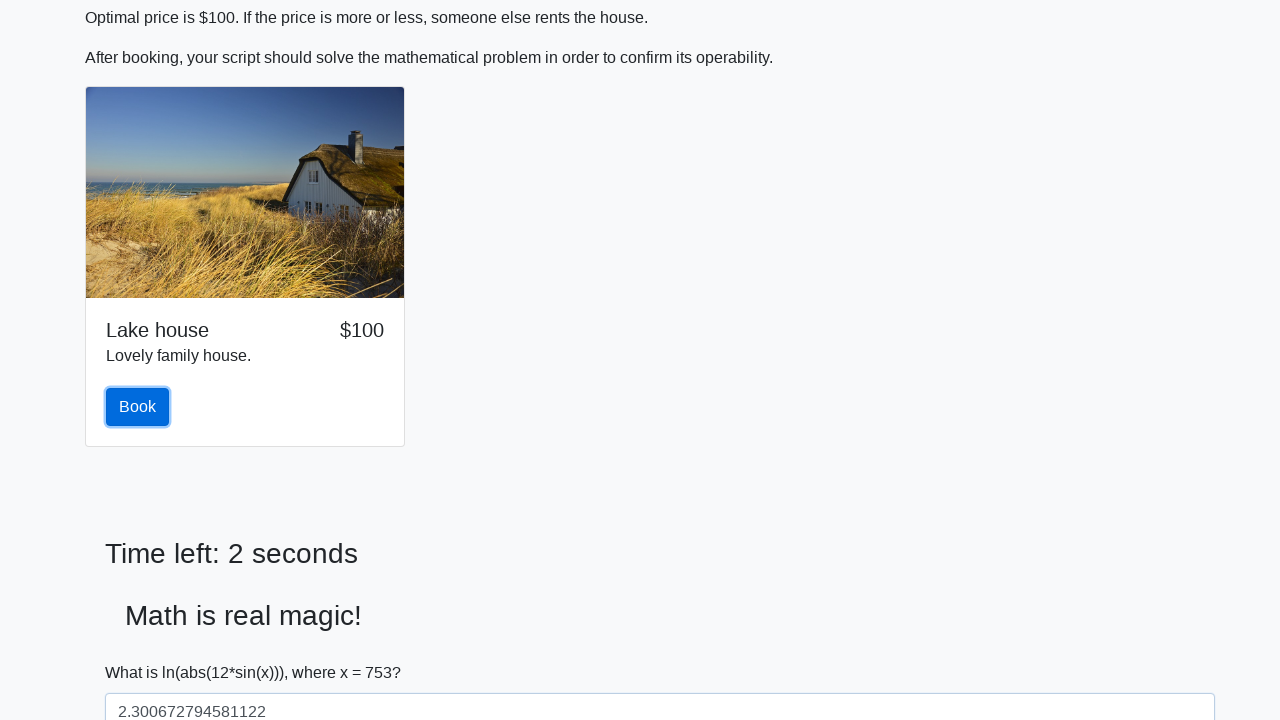

Clicked solve button to submit answer at (143, 651) on #solve
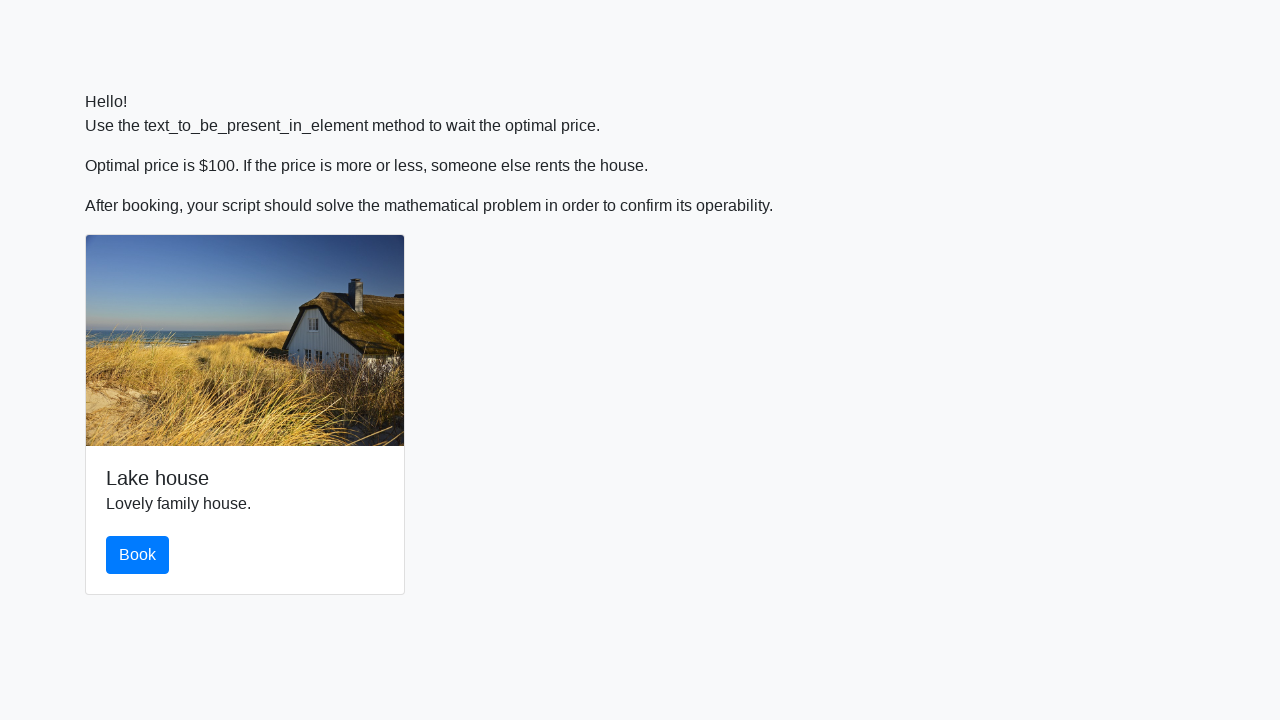

Alert dialog accepted
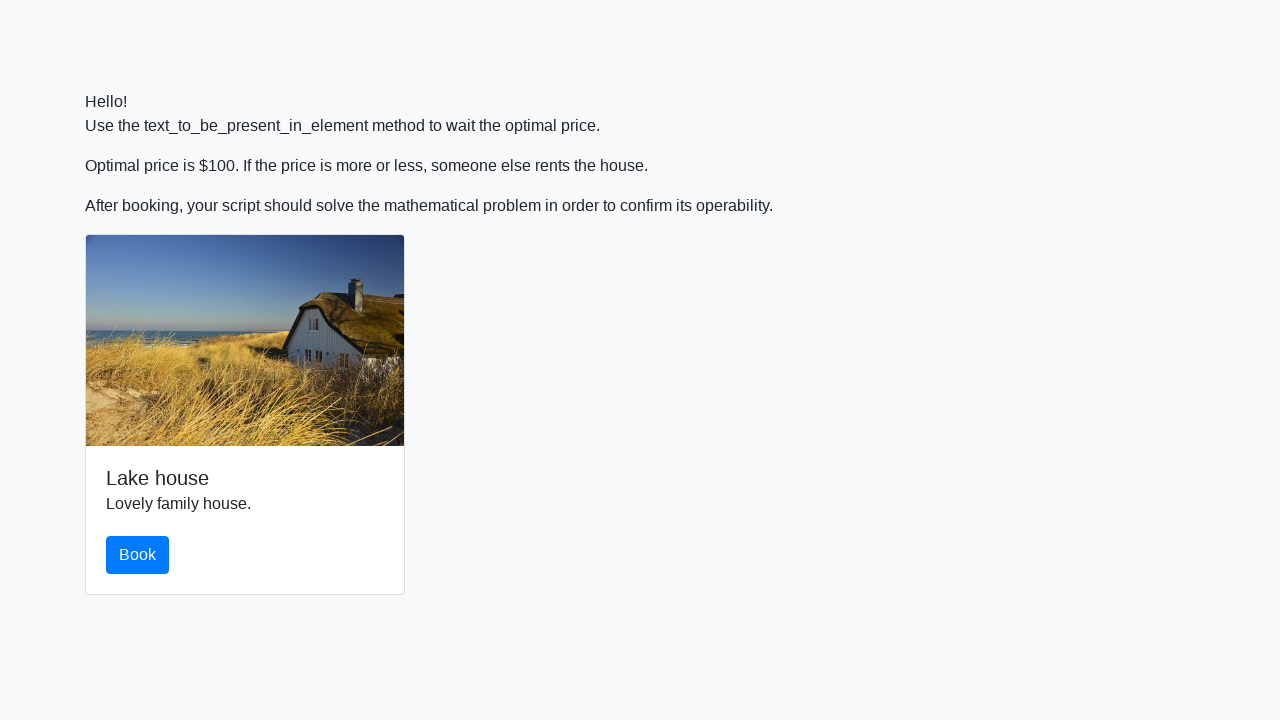

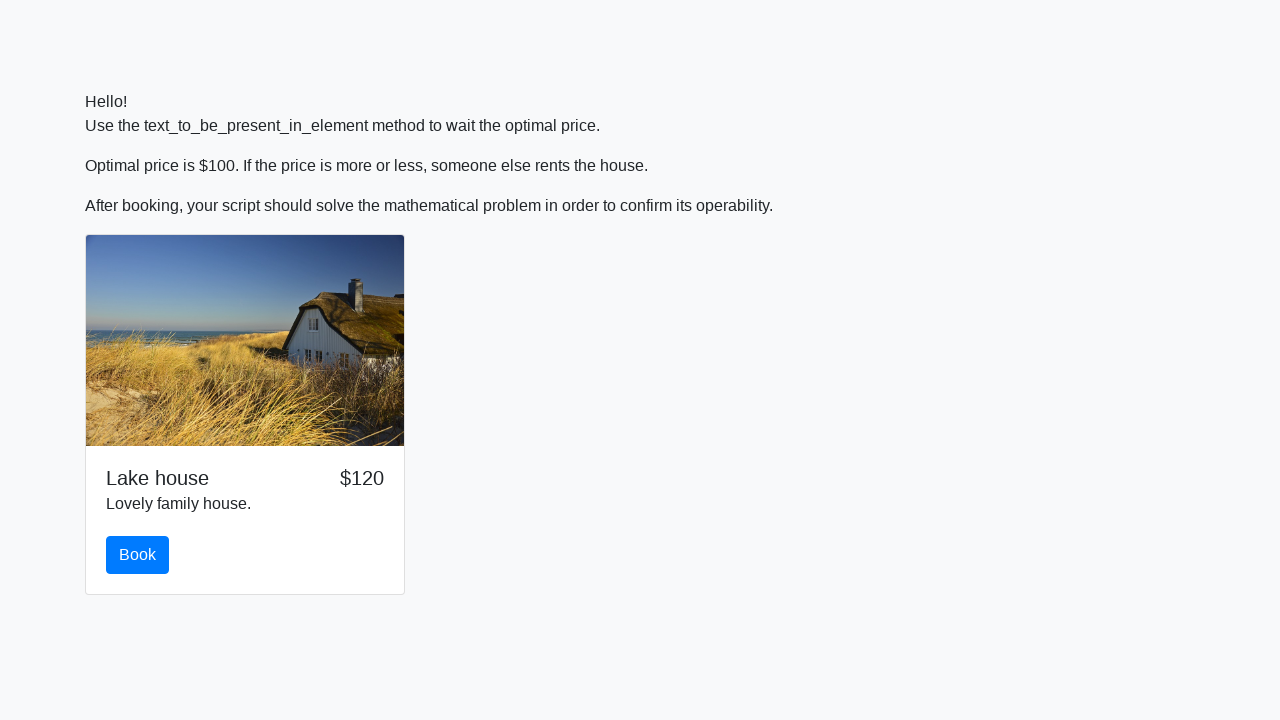